Tests click and hold functionality to select consecutive items from a list

Starting URL: https://automationfc.github.io/jquery-selectable/

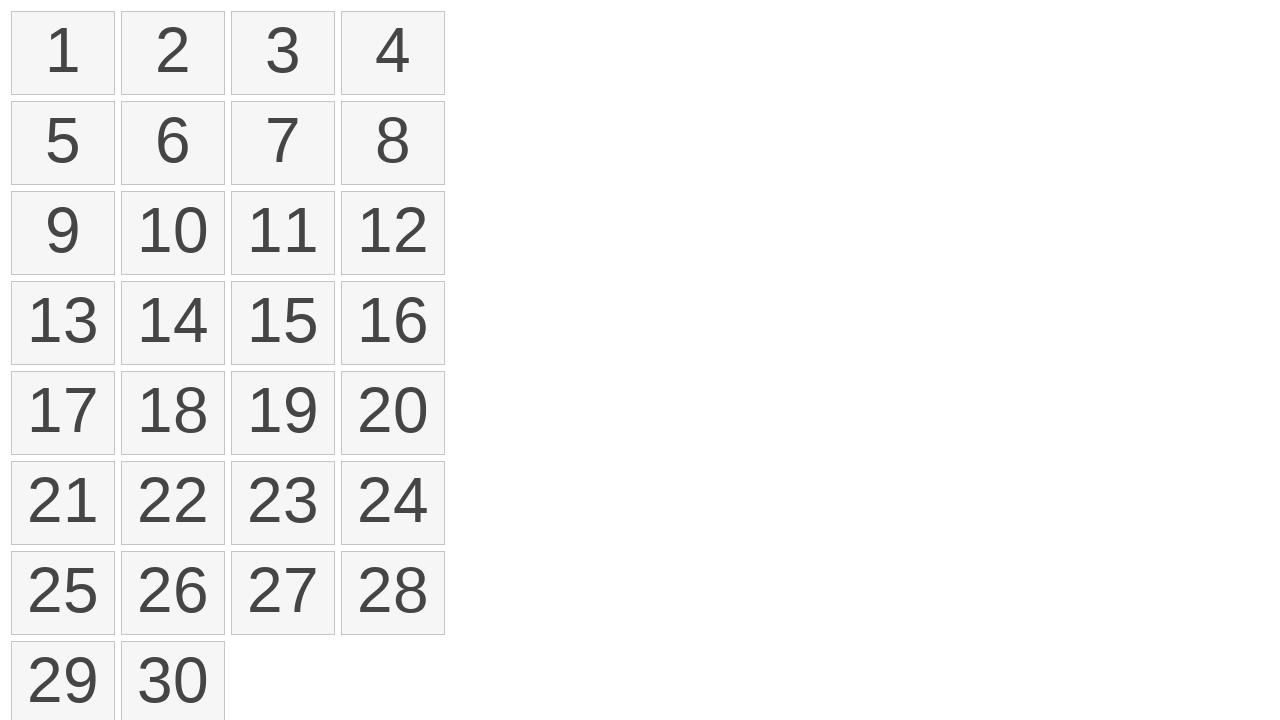

Retrieved all selectable list items from the page
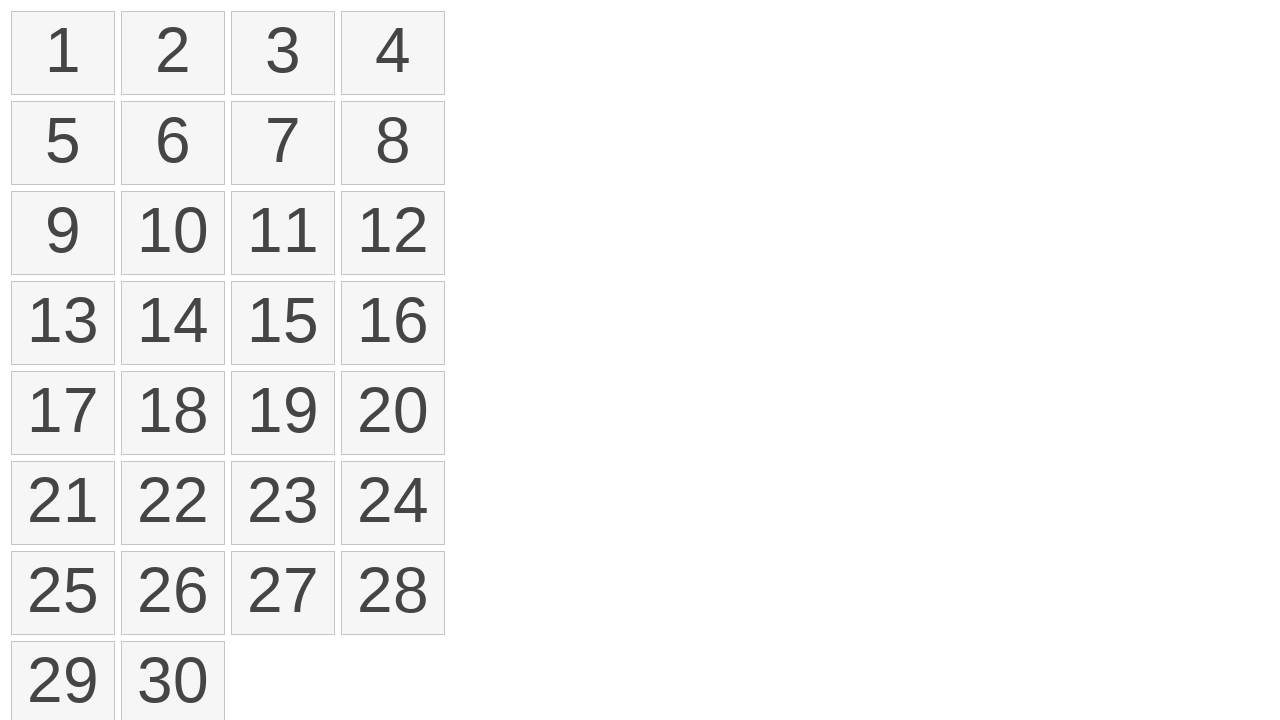

Moved mouse to the first list item at (16, 16)
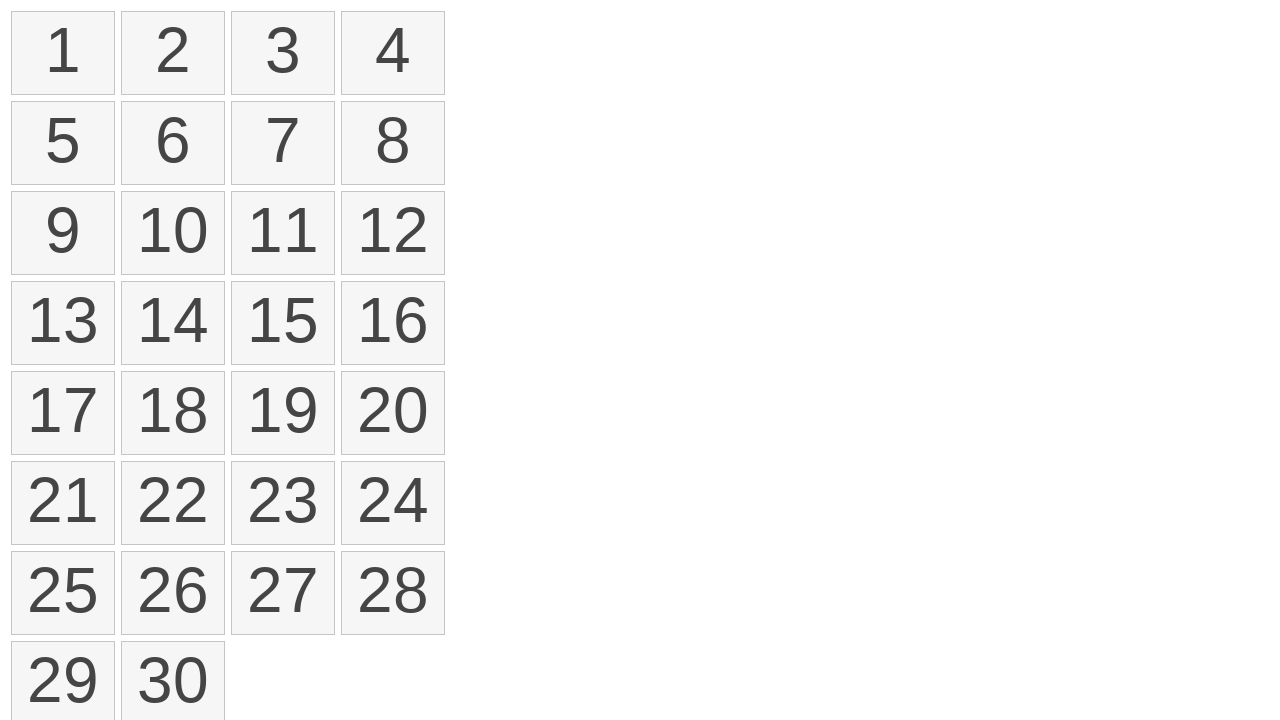

Pressed mouse button down to start click and hold at (16, 16)
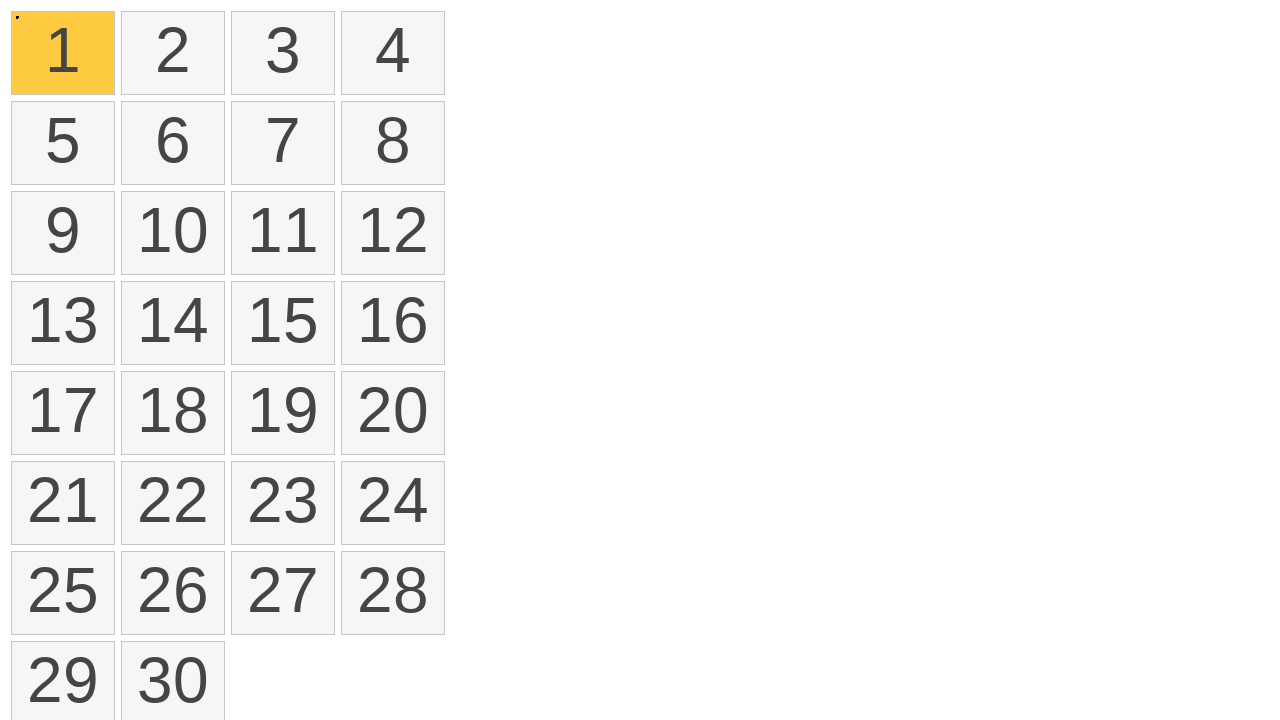

Dragged mouse to the fourth list item while holding button at (346, 16)
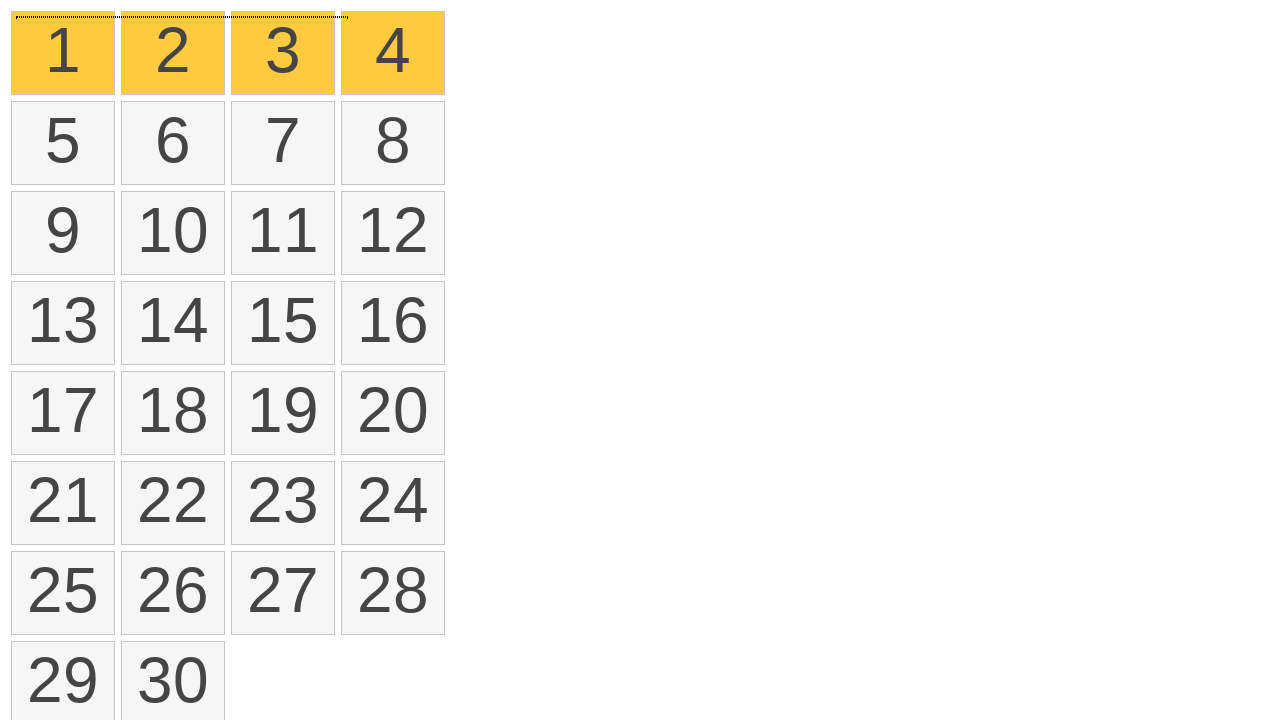

Released mouse button to complete click and hold selection at (346, 16)
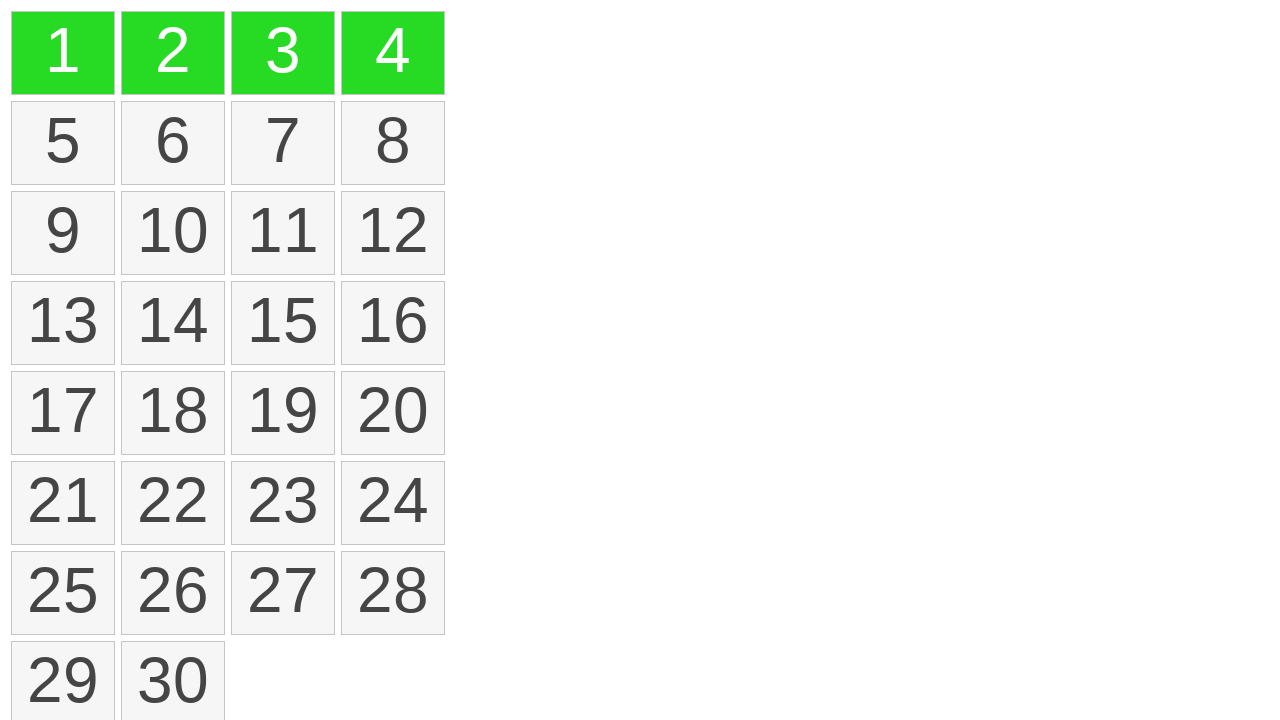

Located all selected list items with 'ui-selected' class
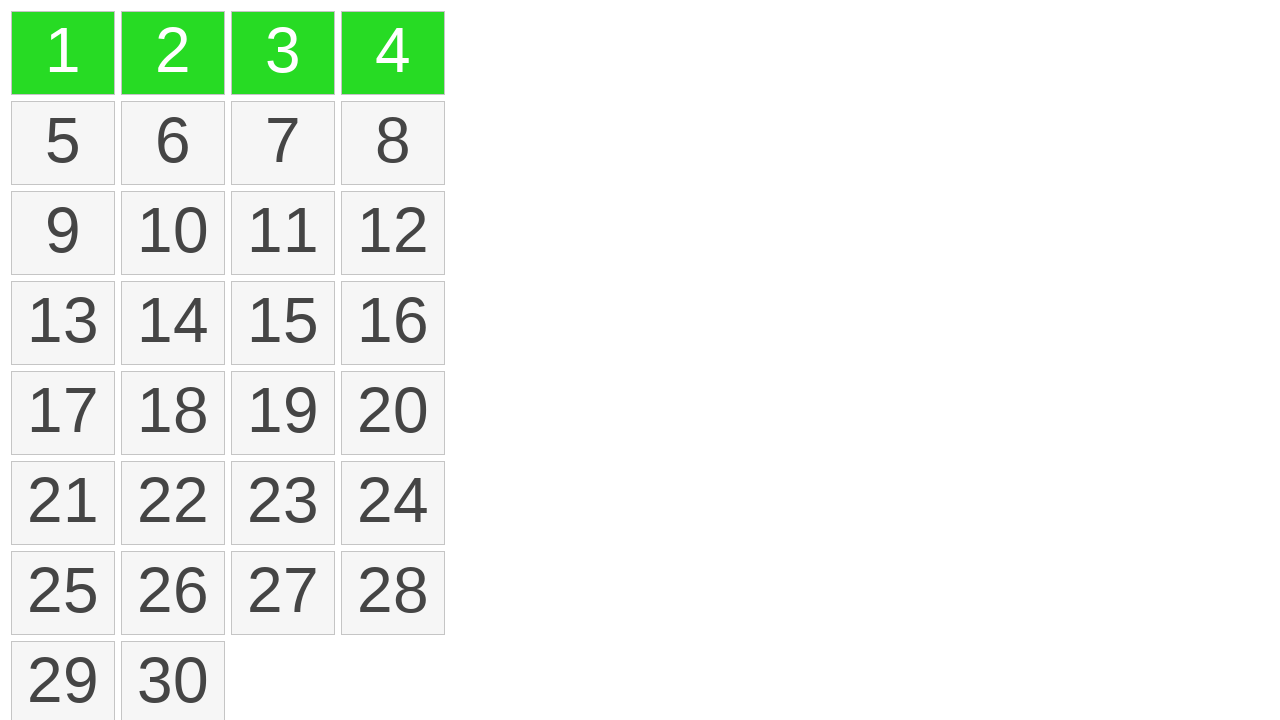

Verified that exactly 4 items are selected
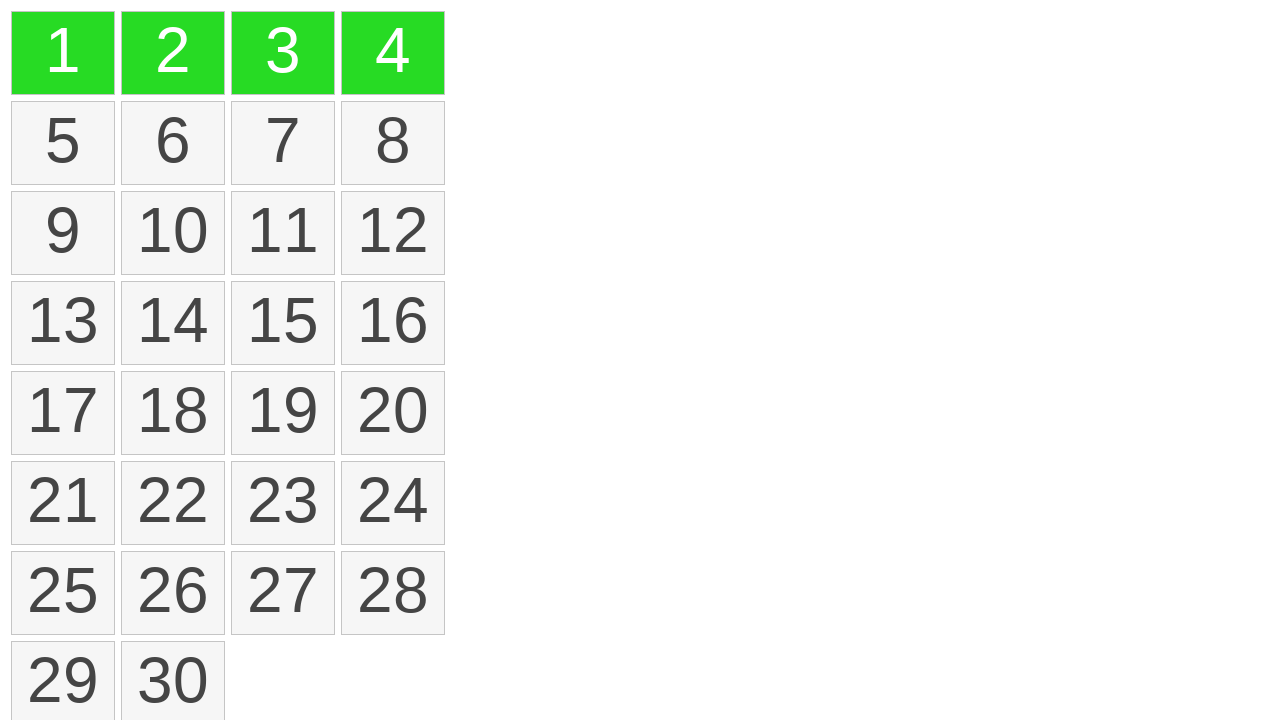

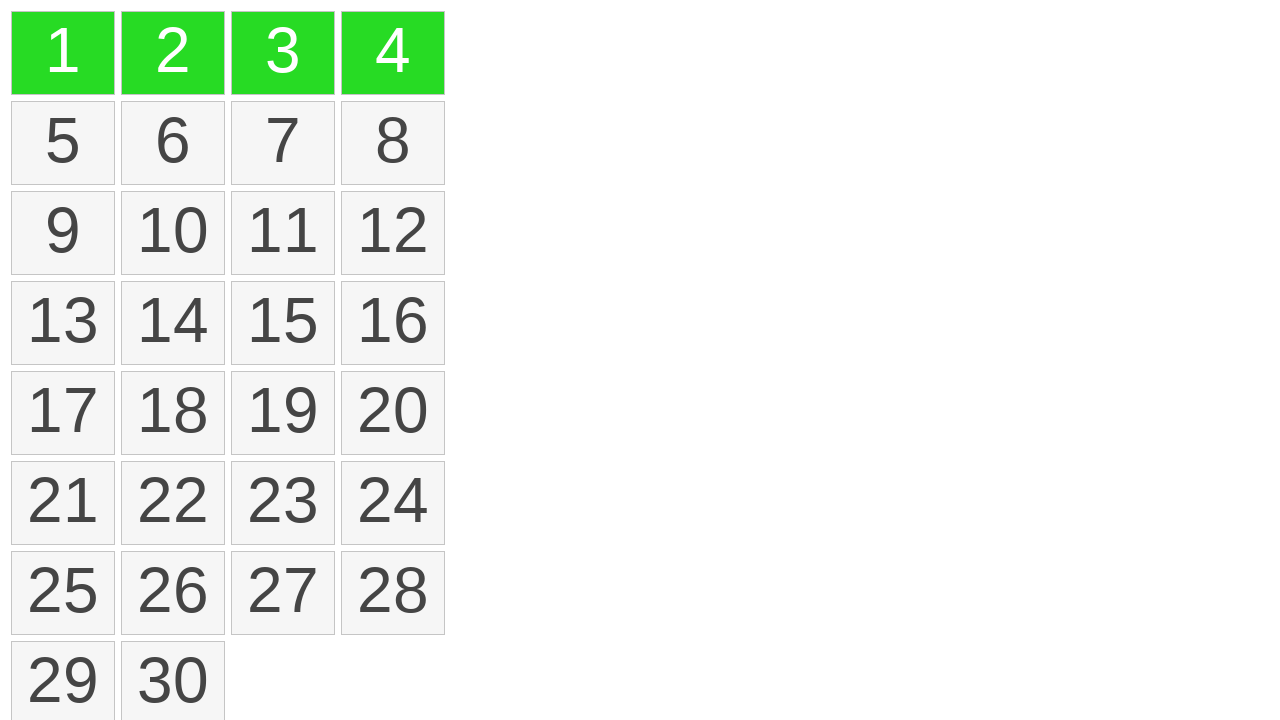